Tests drag and drop functionality on jQueryUI's draggable demo page by switching to an iframe and dragging an element by specified offset values.

Starting URL: https://jqueryui.com/draggable/

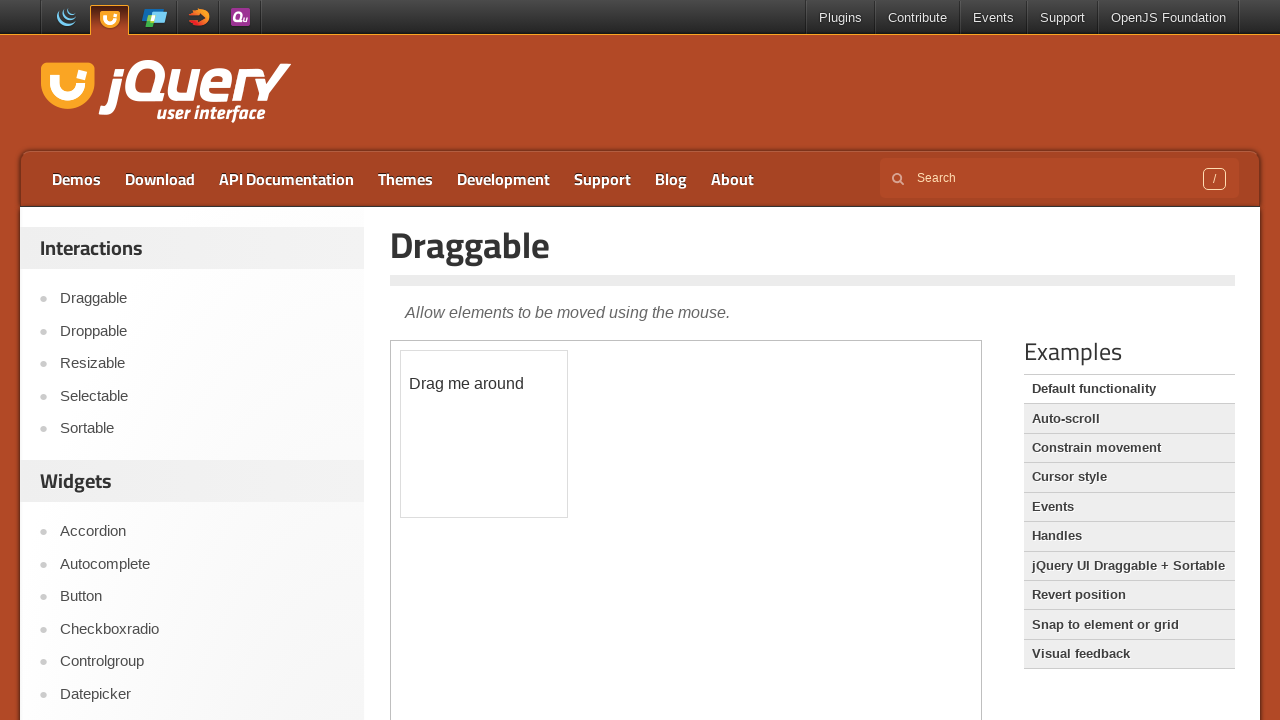

Located the iframe containing the draggable demo
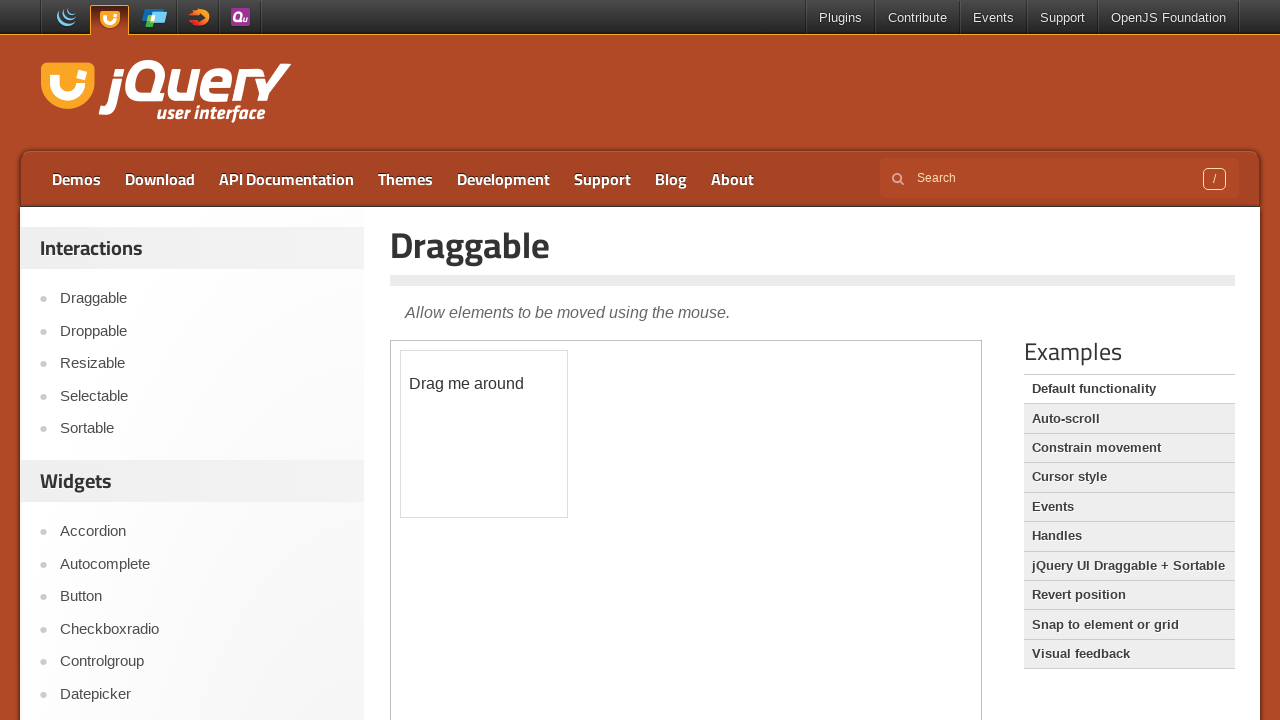

Located the draggable element within the iframe
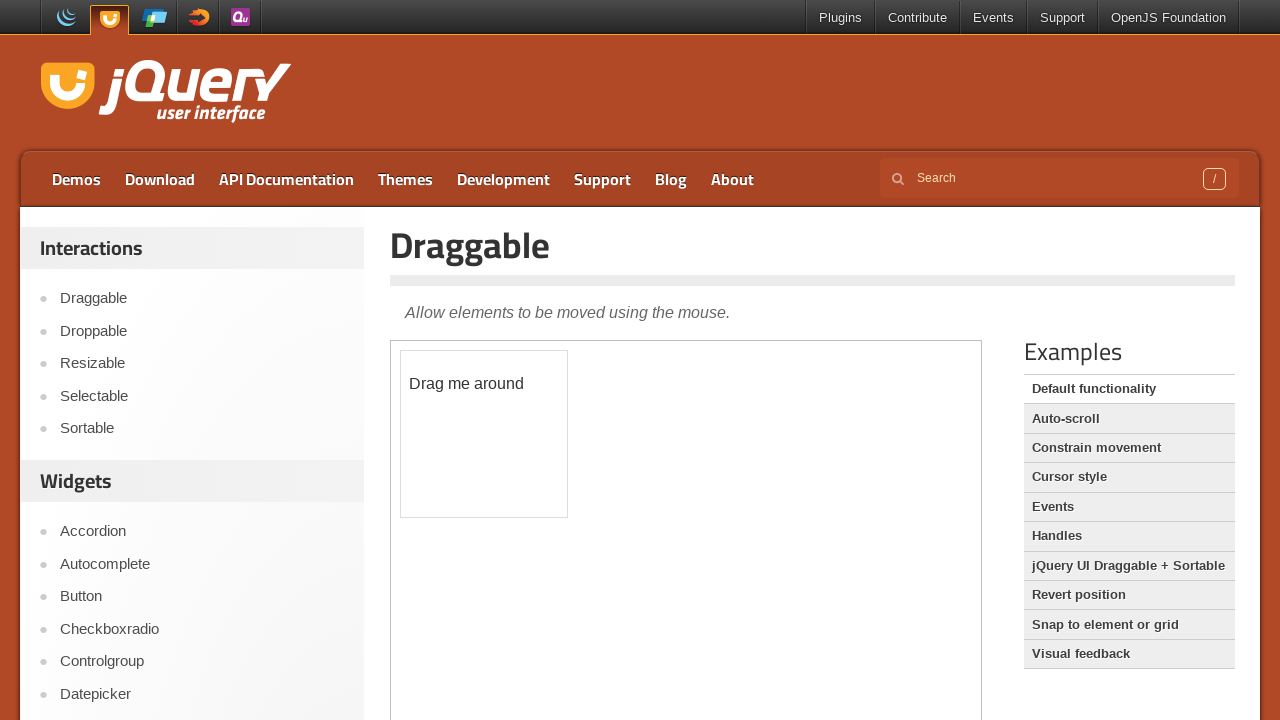

Draggable element became visible
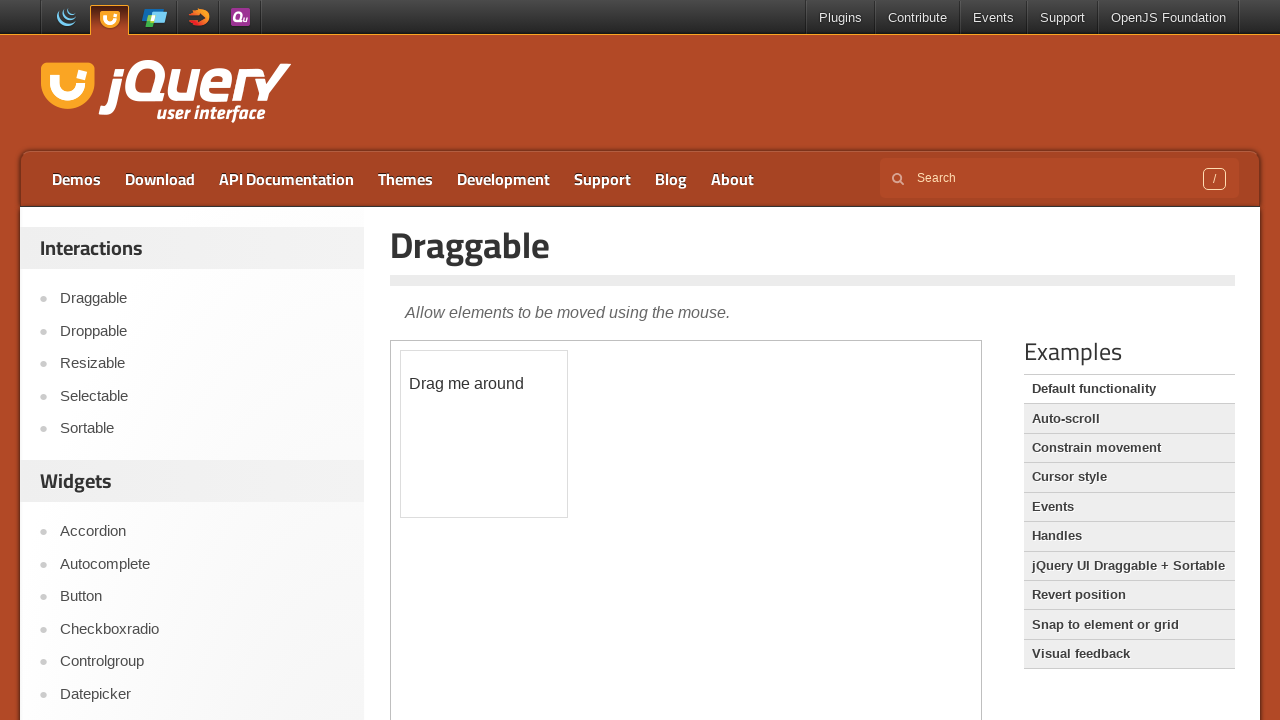

Retrieved bounding box of draggable element
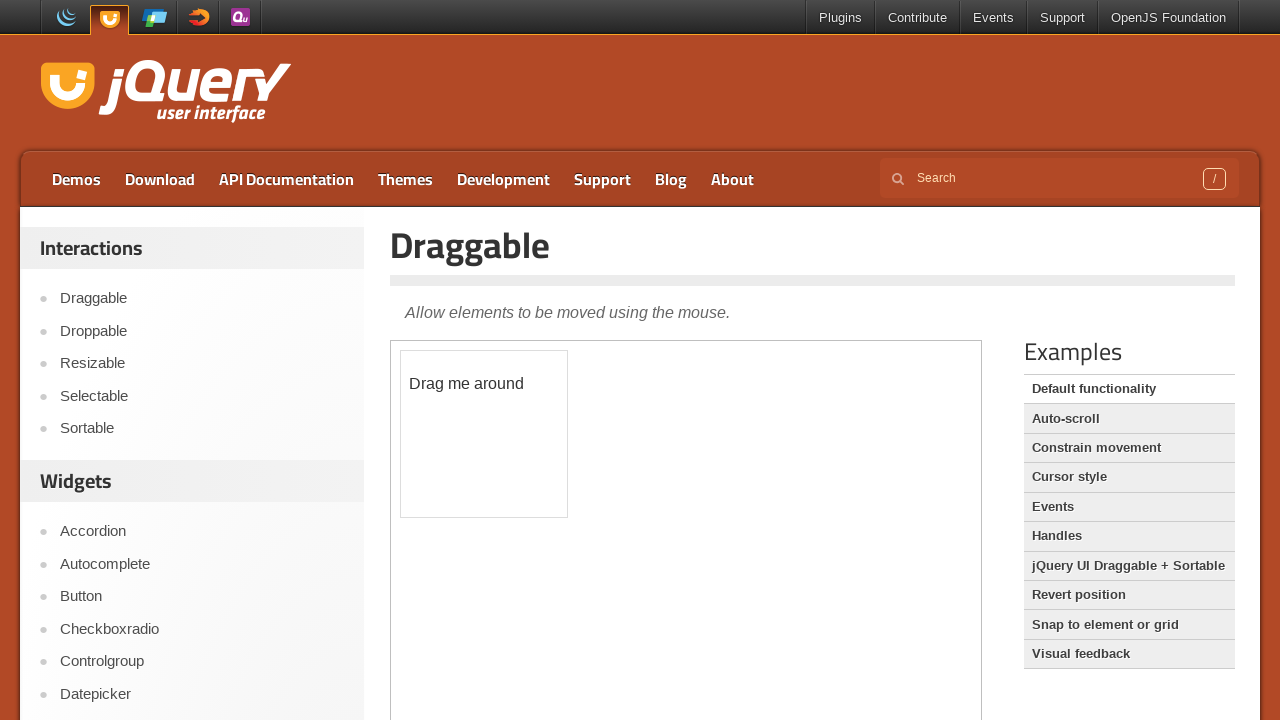

Moved mouse to center of draggable element at (484, 434)
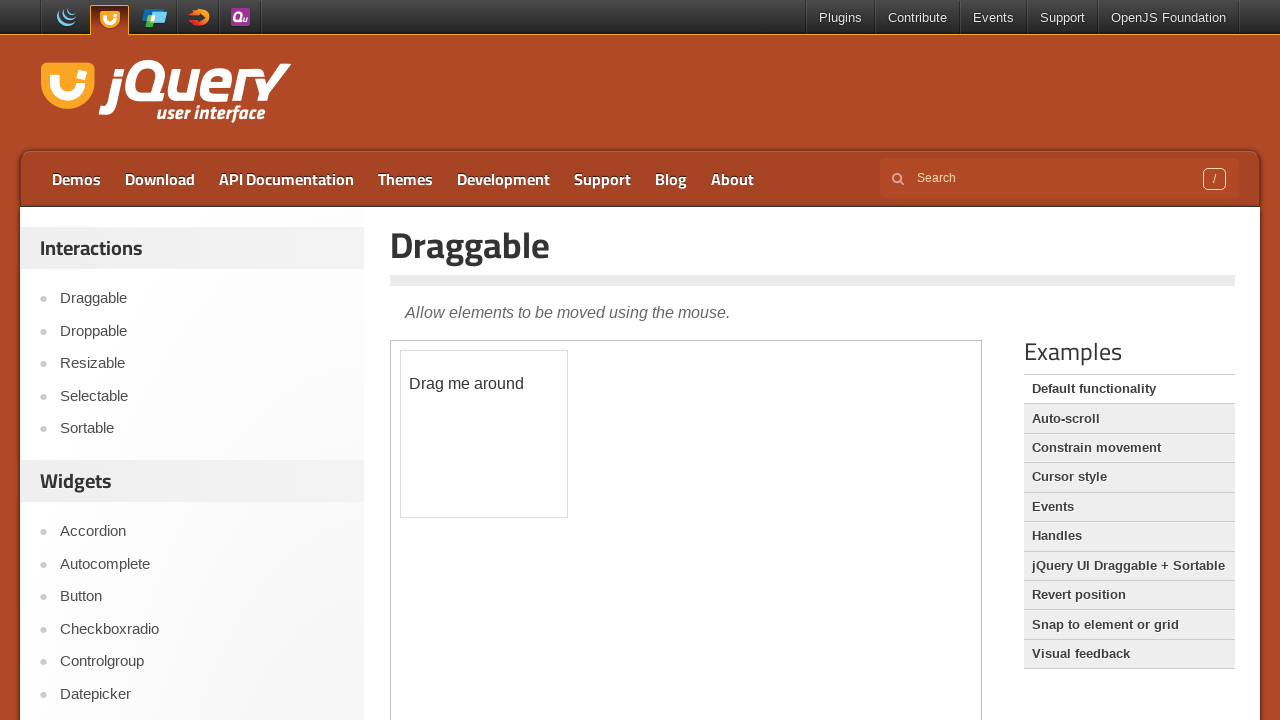

Pressed mouse button down on draggable element at (484, 434)
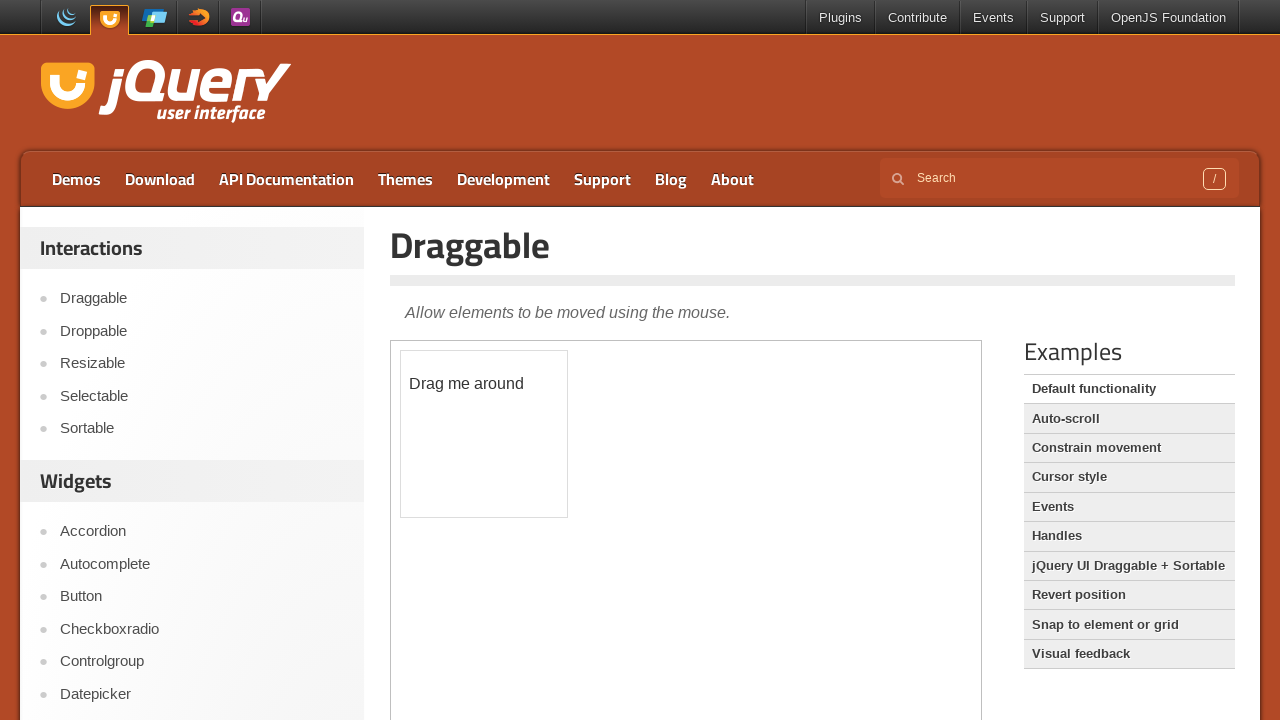

Dragged element 100px right and 10px down at (584, 444)
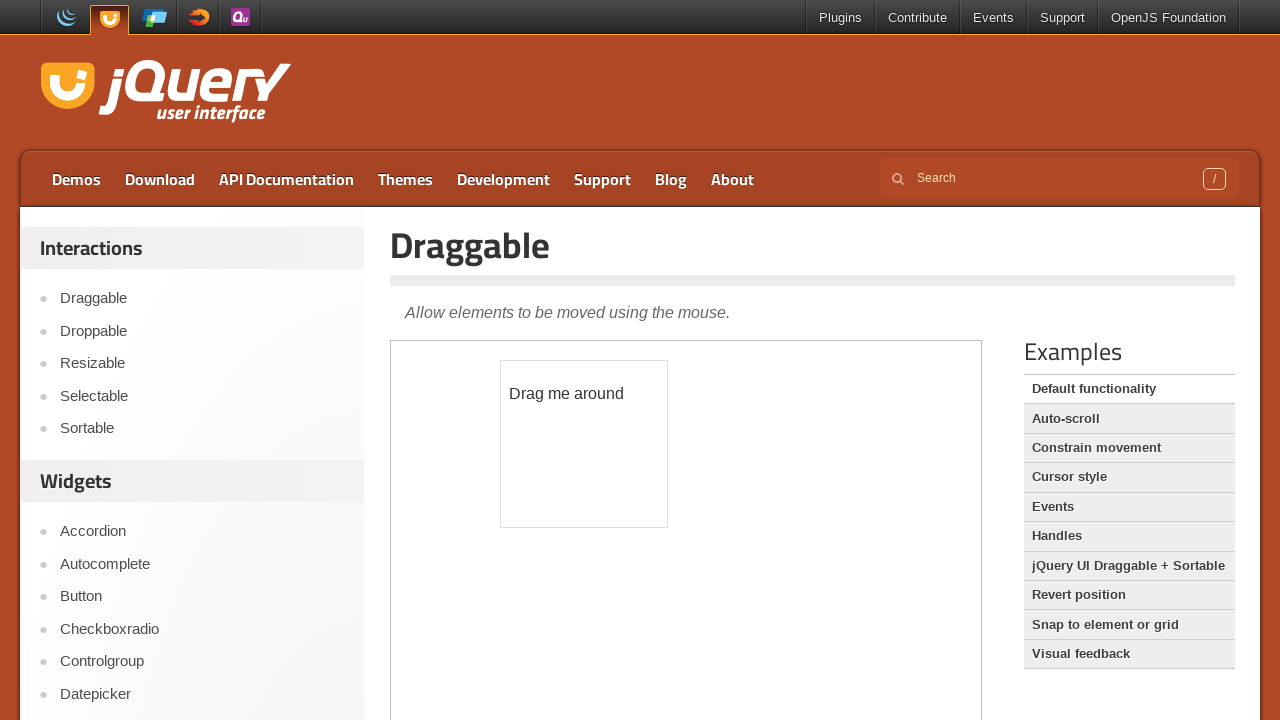

Released mouse button, completing the drag and drop at (584, 444)
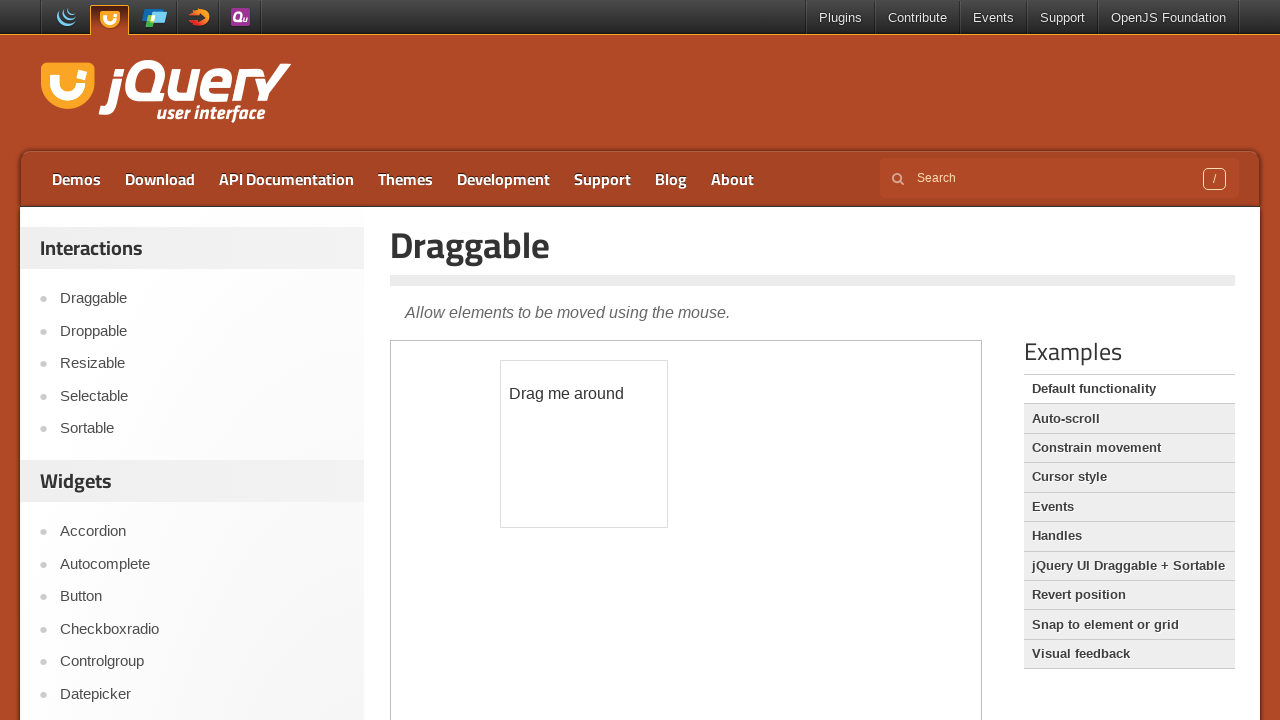

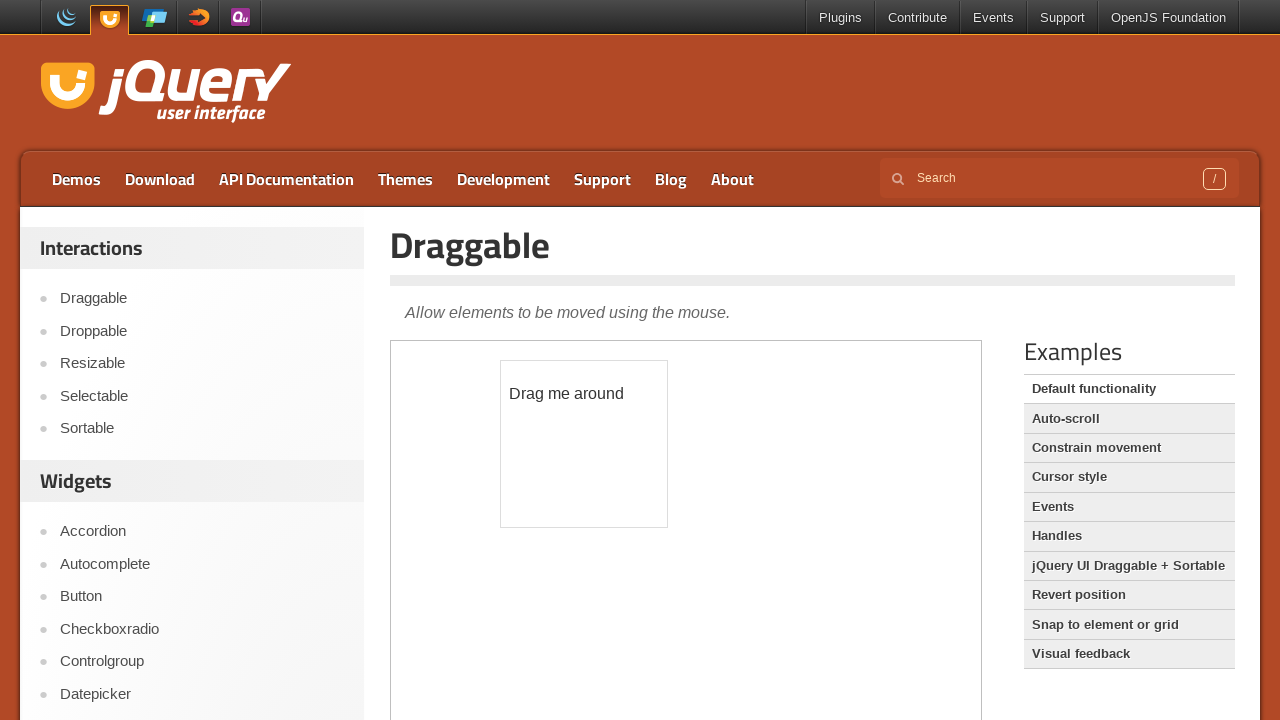